Tests file upload functionality on the jQuery File Upload demo page by selecting a file and clicking the start upload button

Starting URL: https://blueimp.github.io/jQuery-File-Upload/

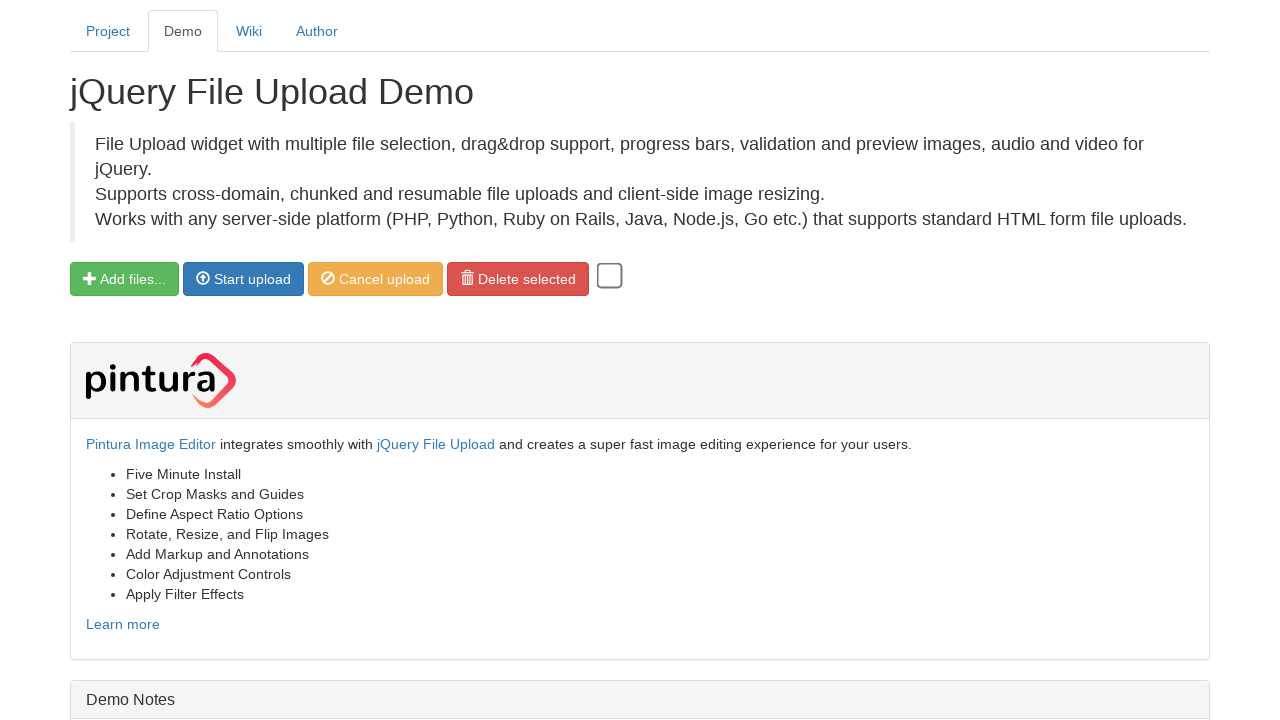

Created temporary test PNG file for upload
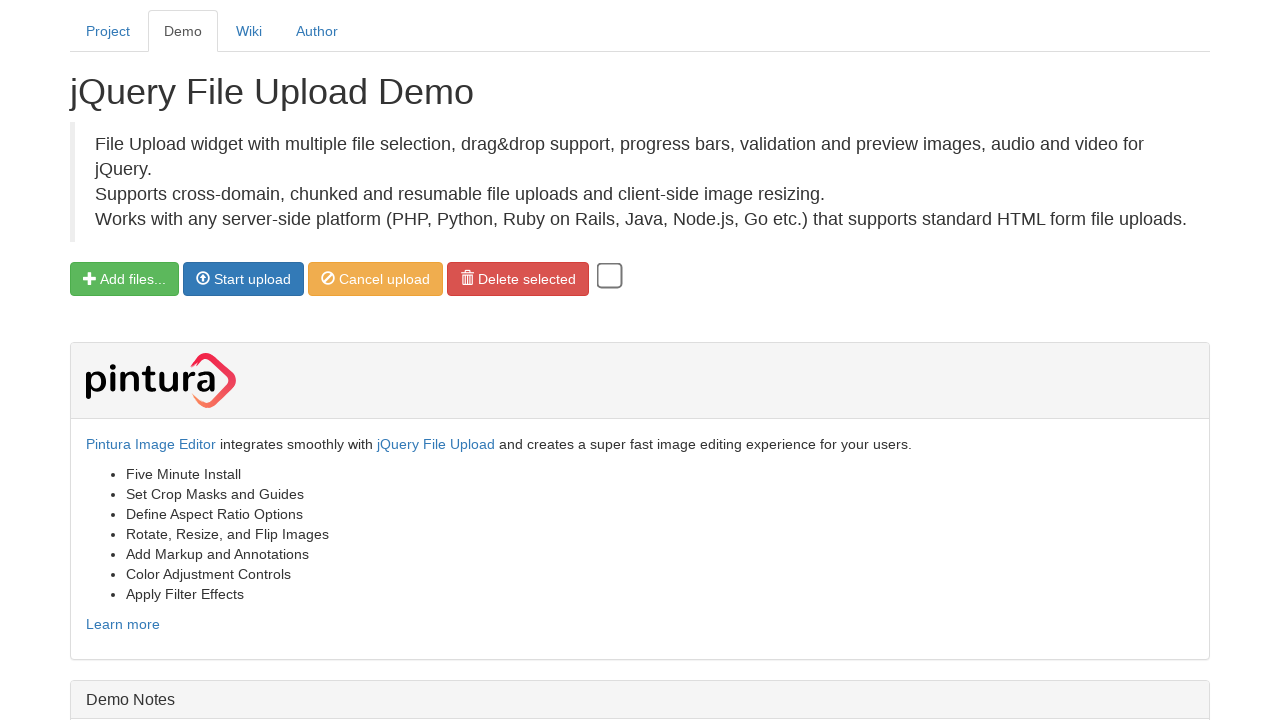

Selected test PNG file via file input
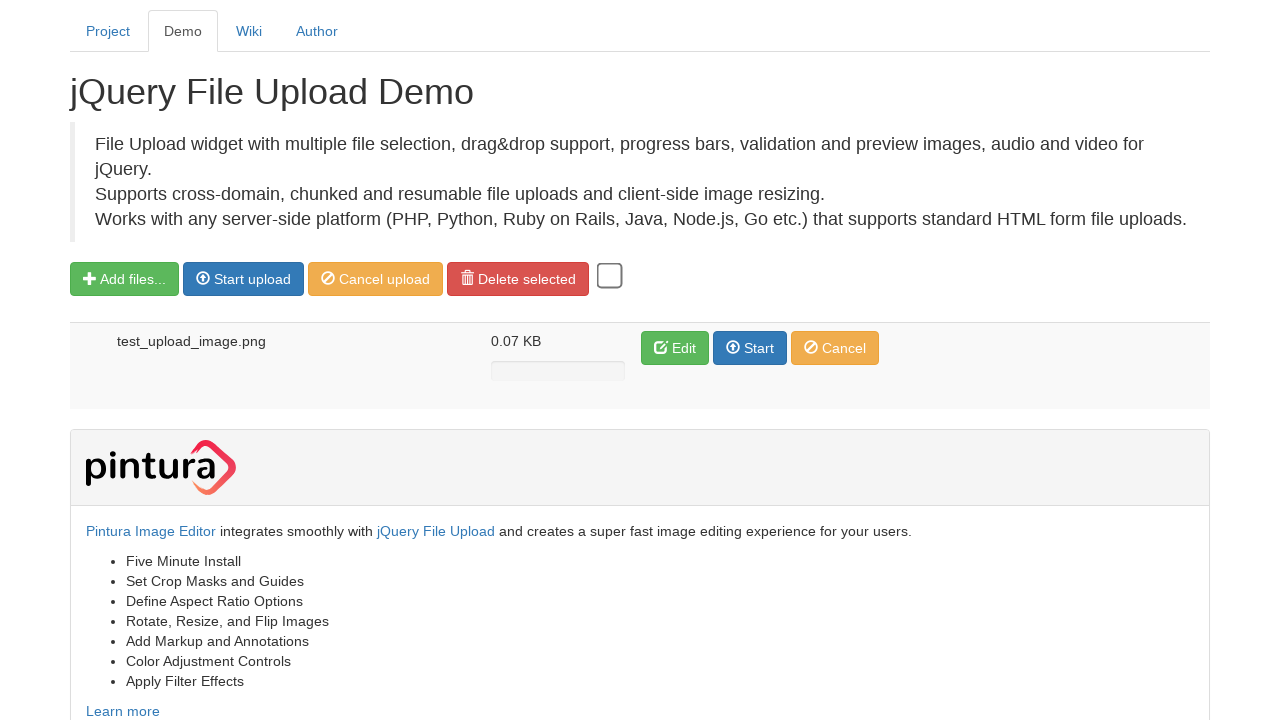

Clicked Start upload button to initiate file upload at (252, 279) on xpath=//span[text()='Start upload']
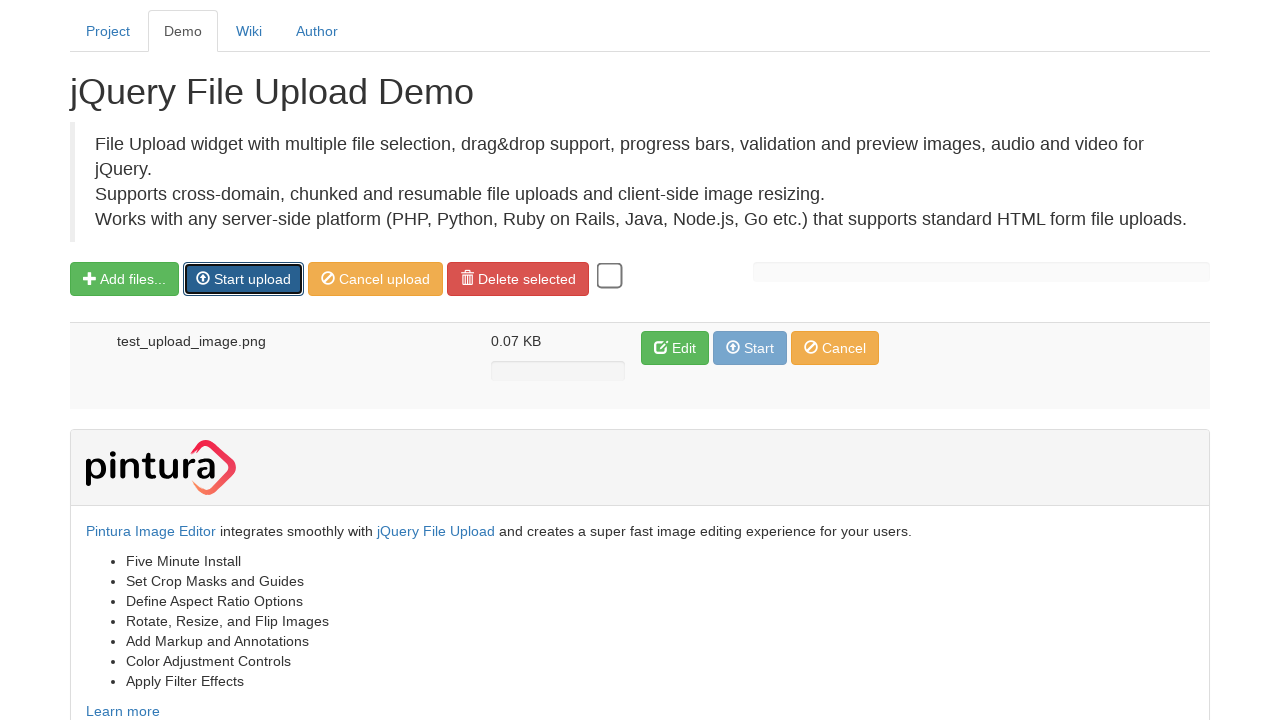

Cleaned up temporary test file
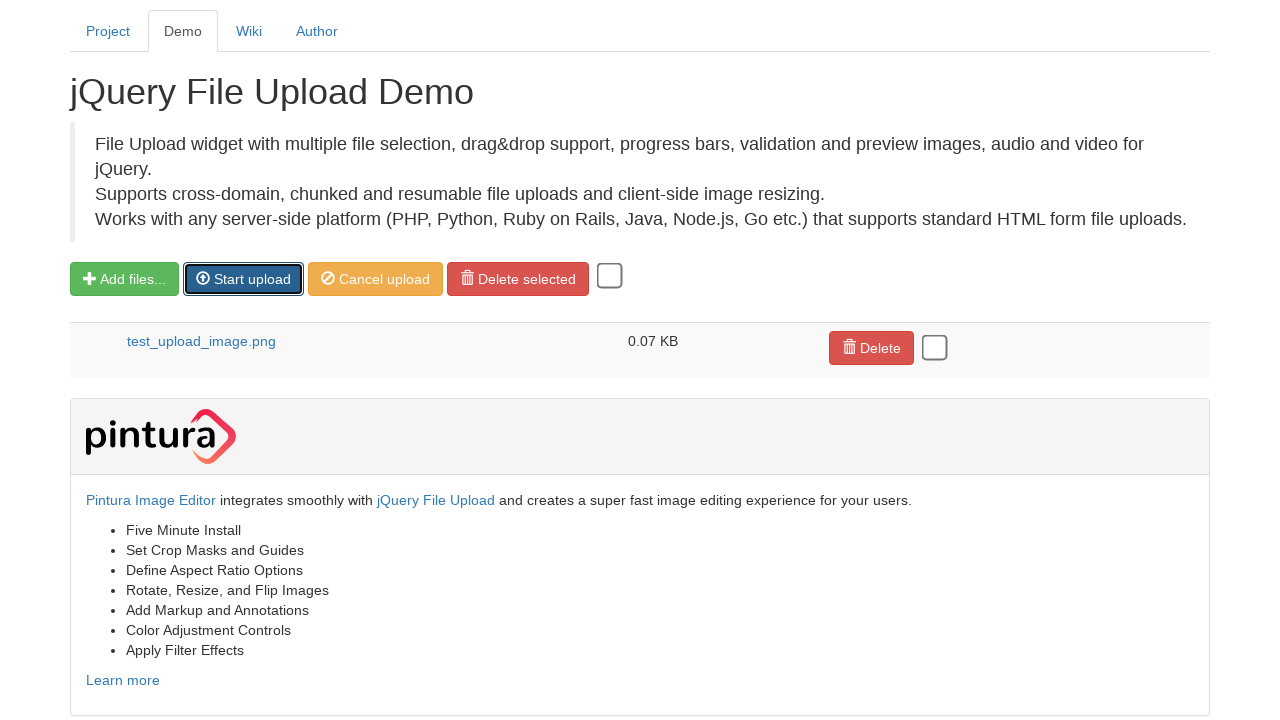

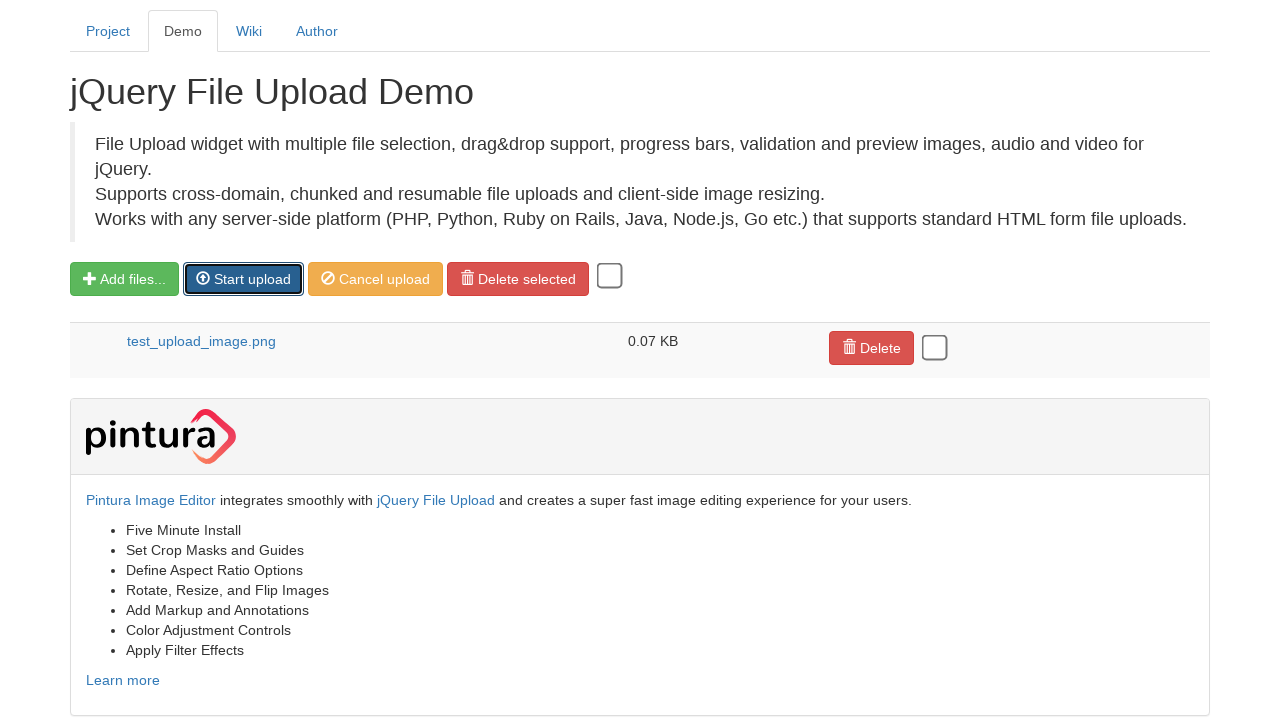